Tests error icon display and removal when validation errors occur on login form

Starting URL: https://www.saucedemo.com/

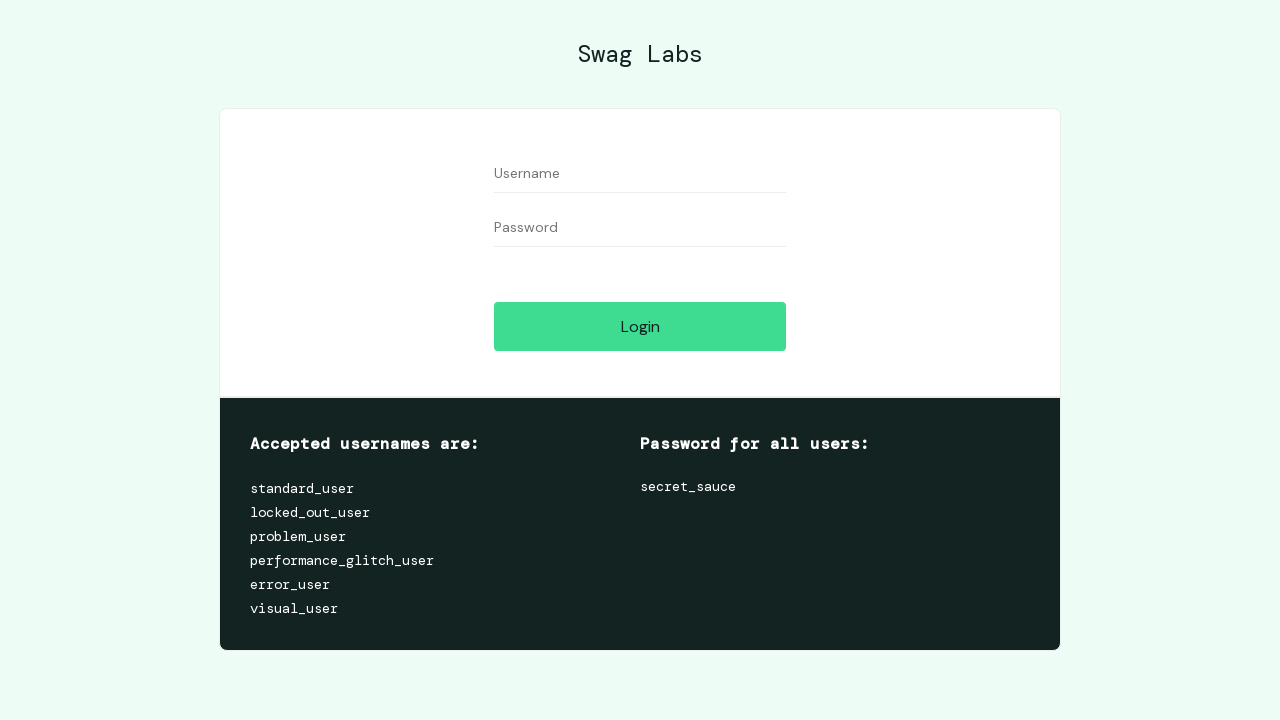

Cleared username field on #user-name
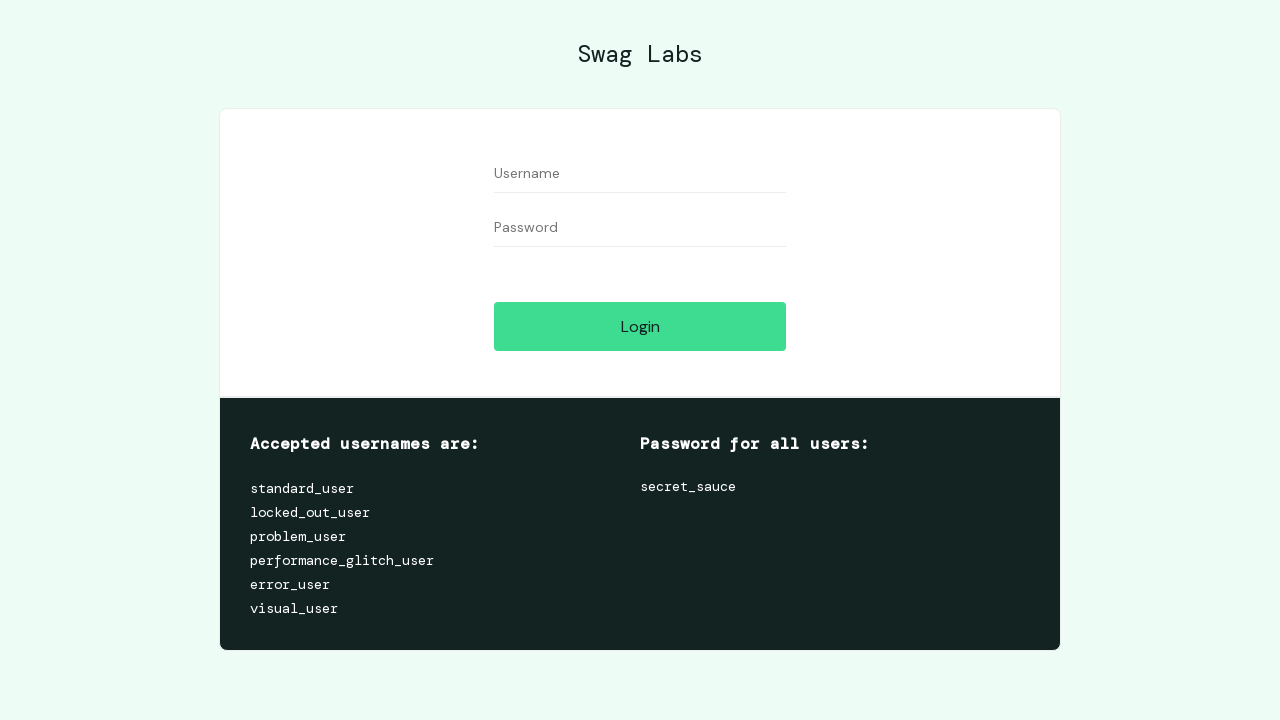

Cleared password field on #password
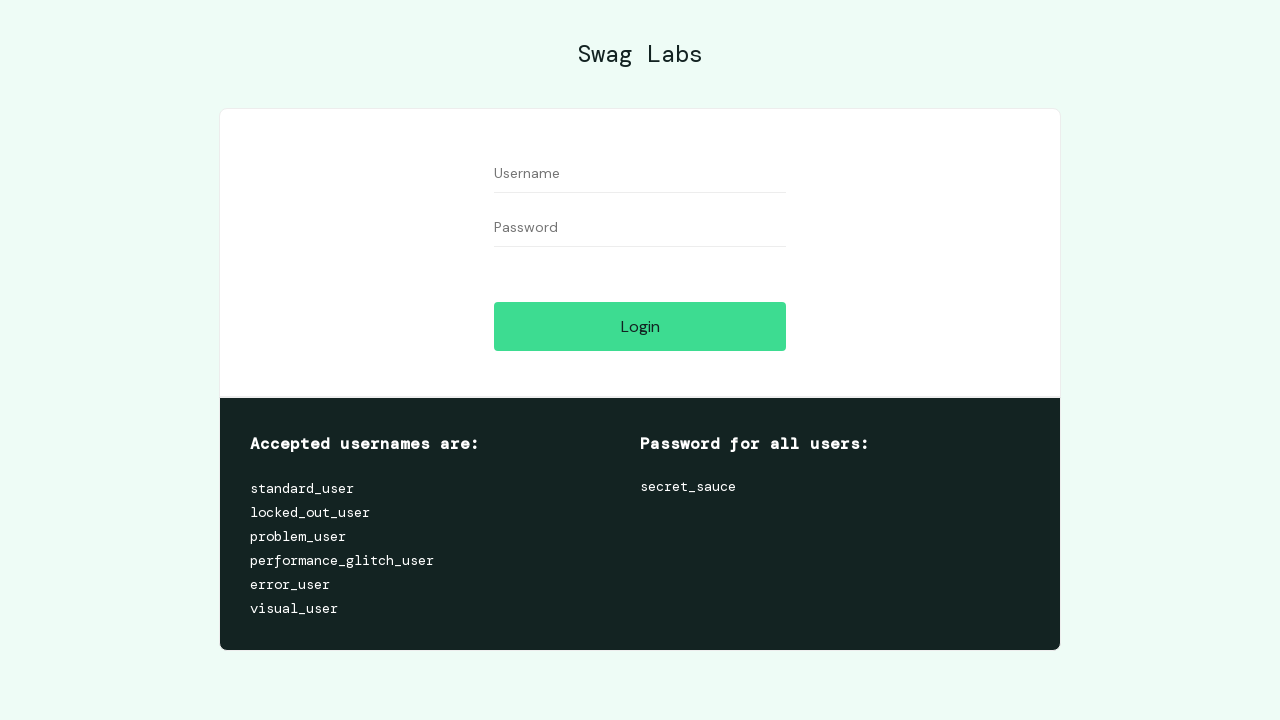

Clicked login button to trigger validation errors at (640, 326) on #login-button
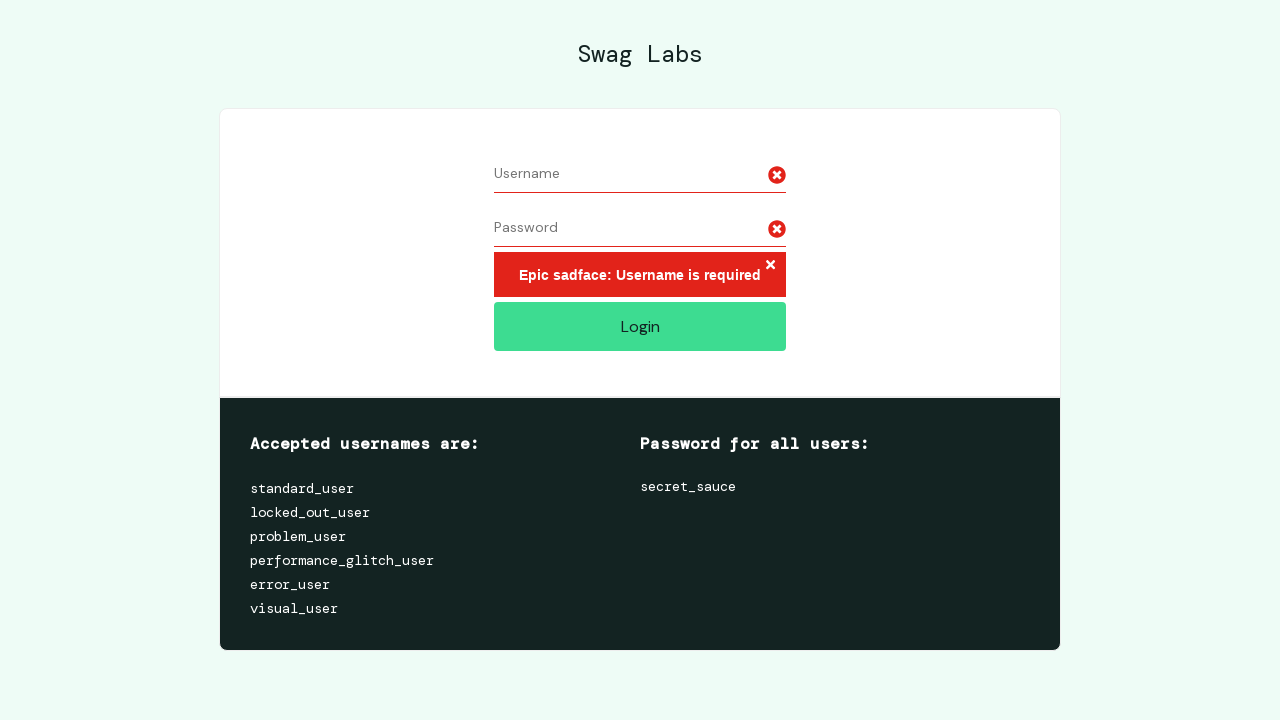

First error icon appeared
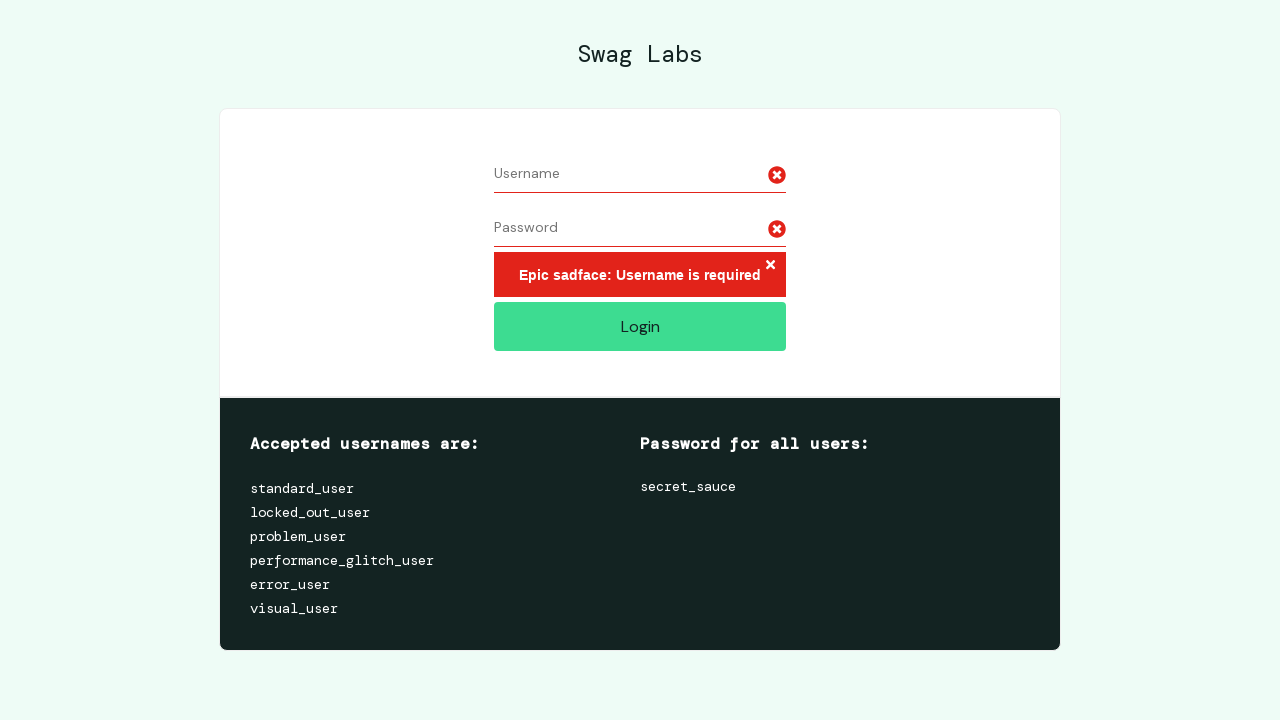

Second error icon appeared
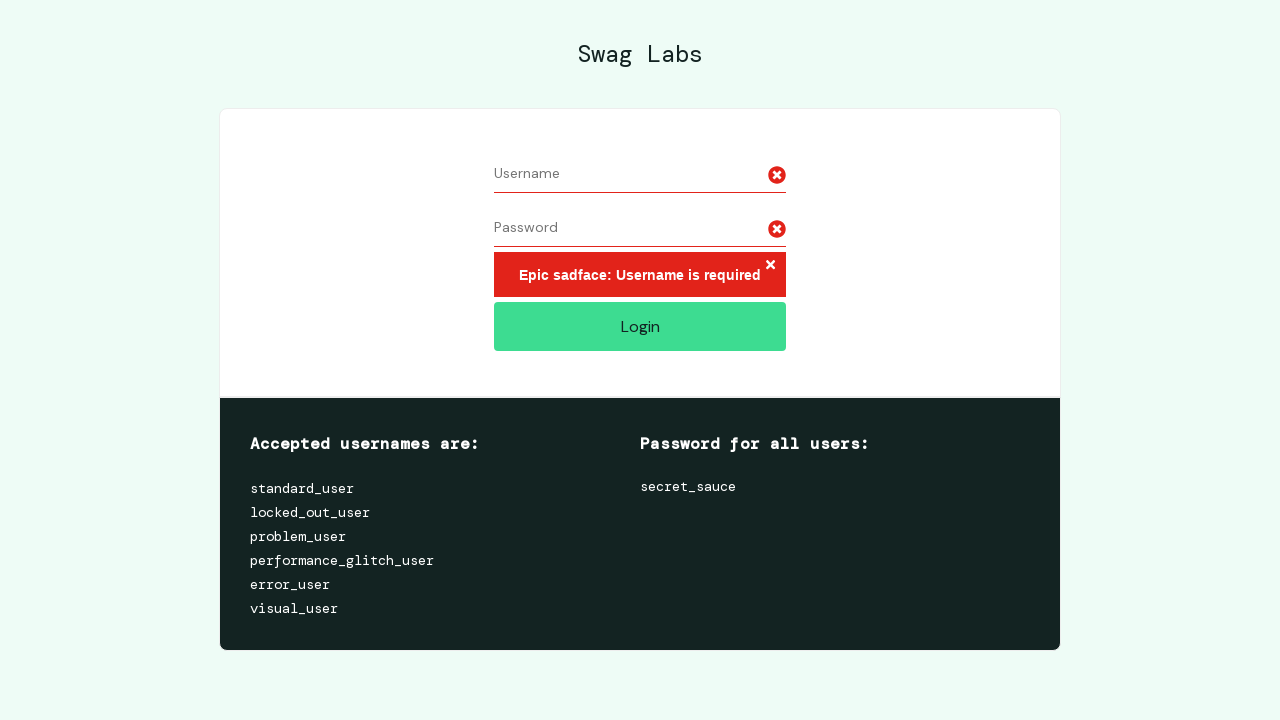

Verified first error icon is visible
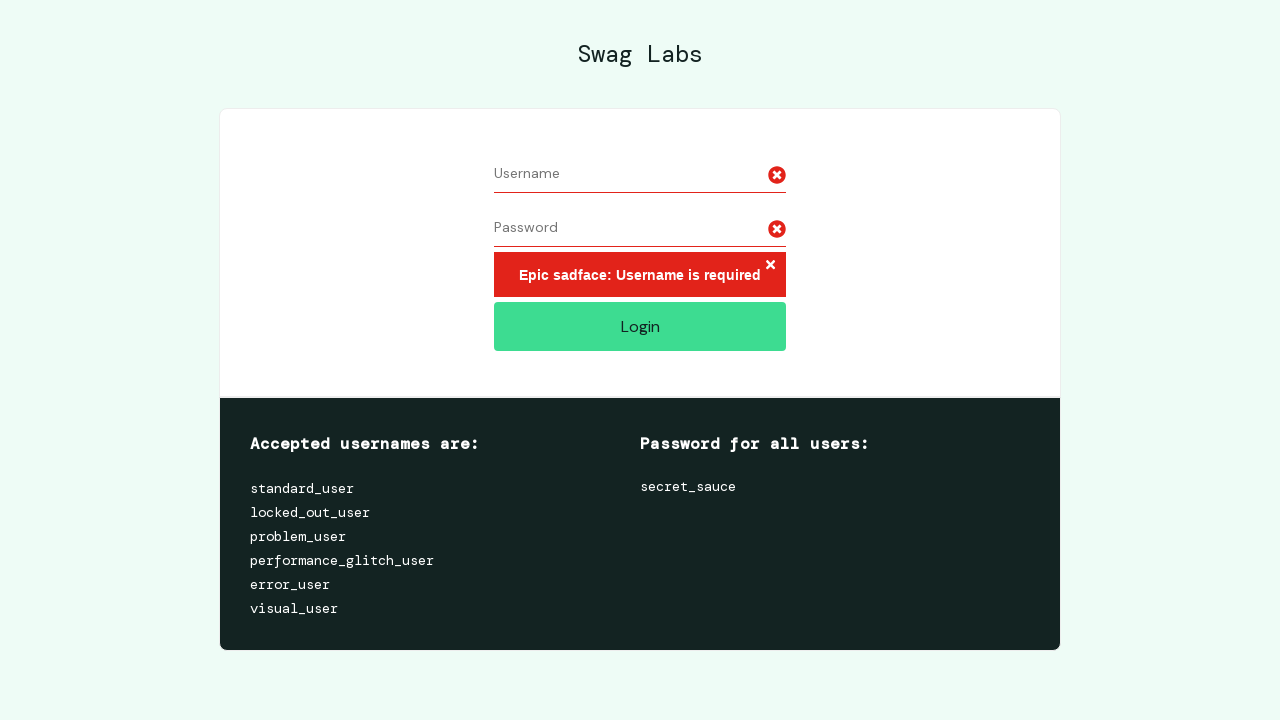

Verified second error icon is visible
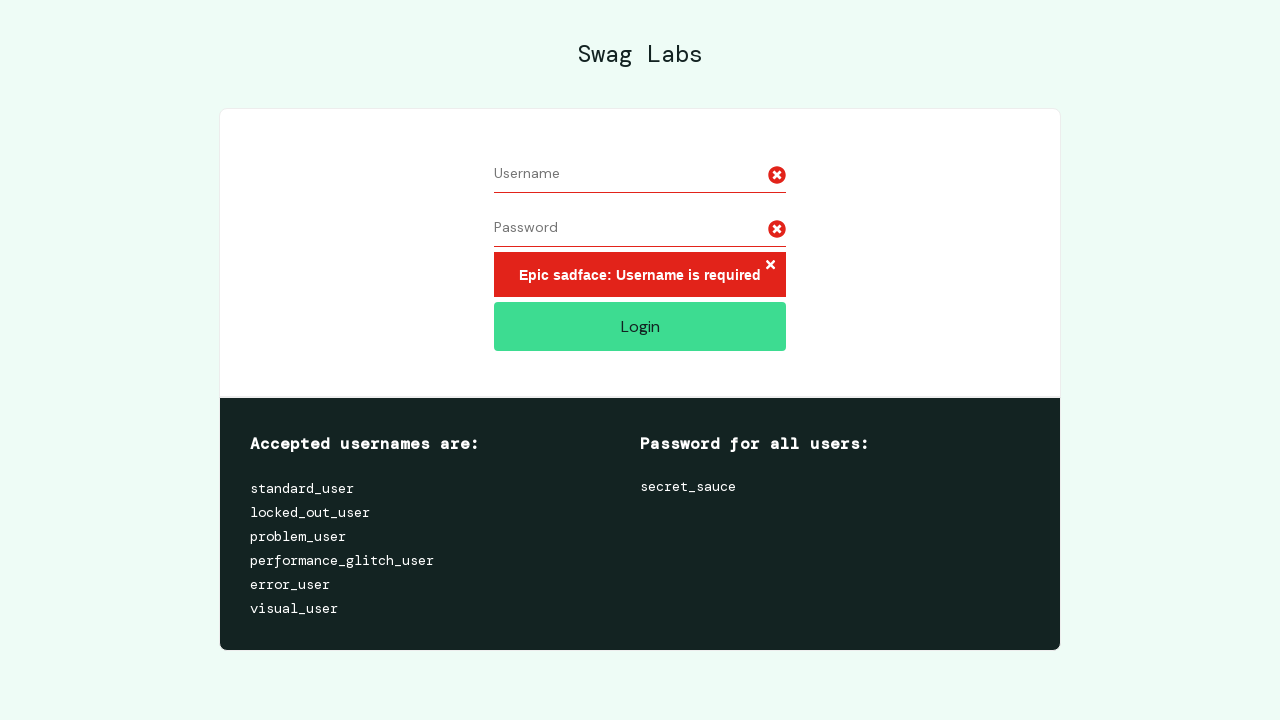

Clicked error button to dismiss error icons at (770, 266) on .error-button
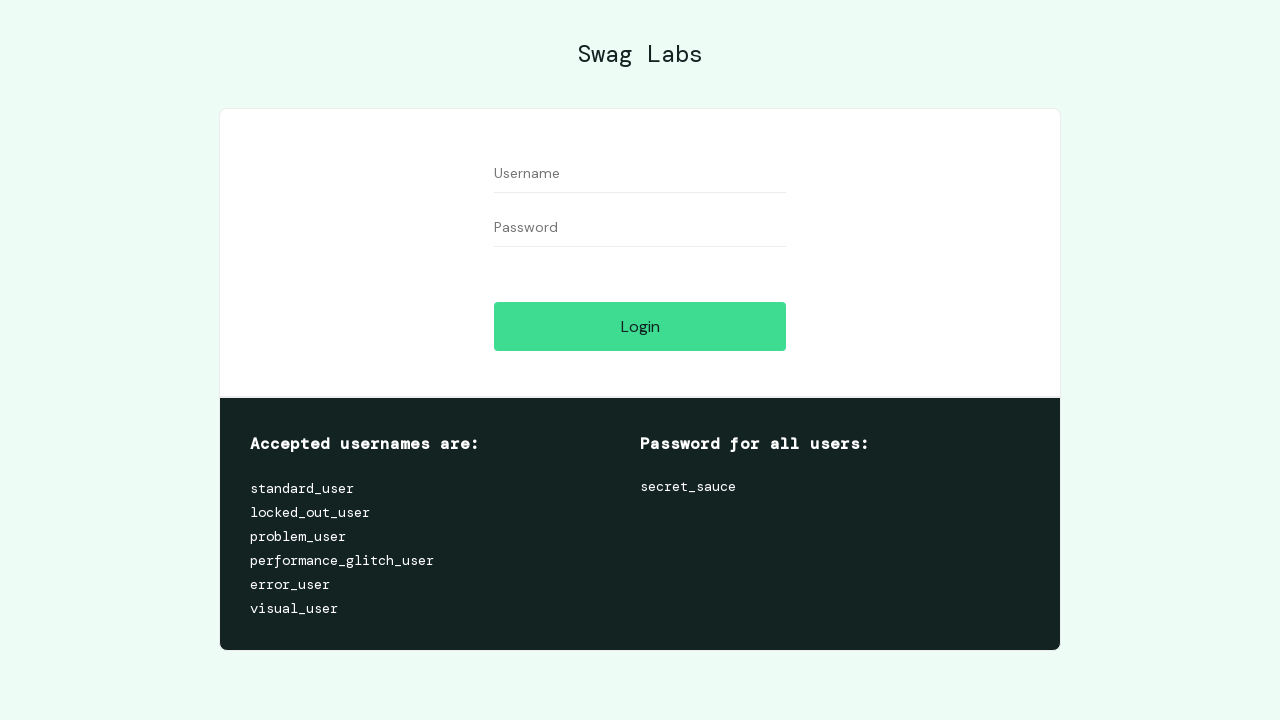

Verified first error icon was removed
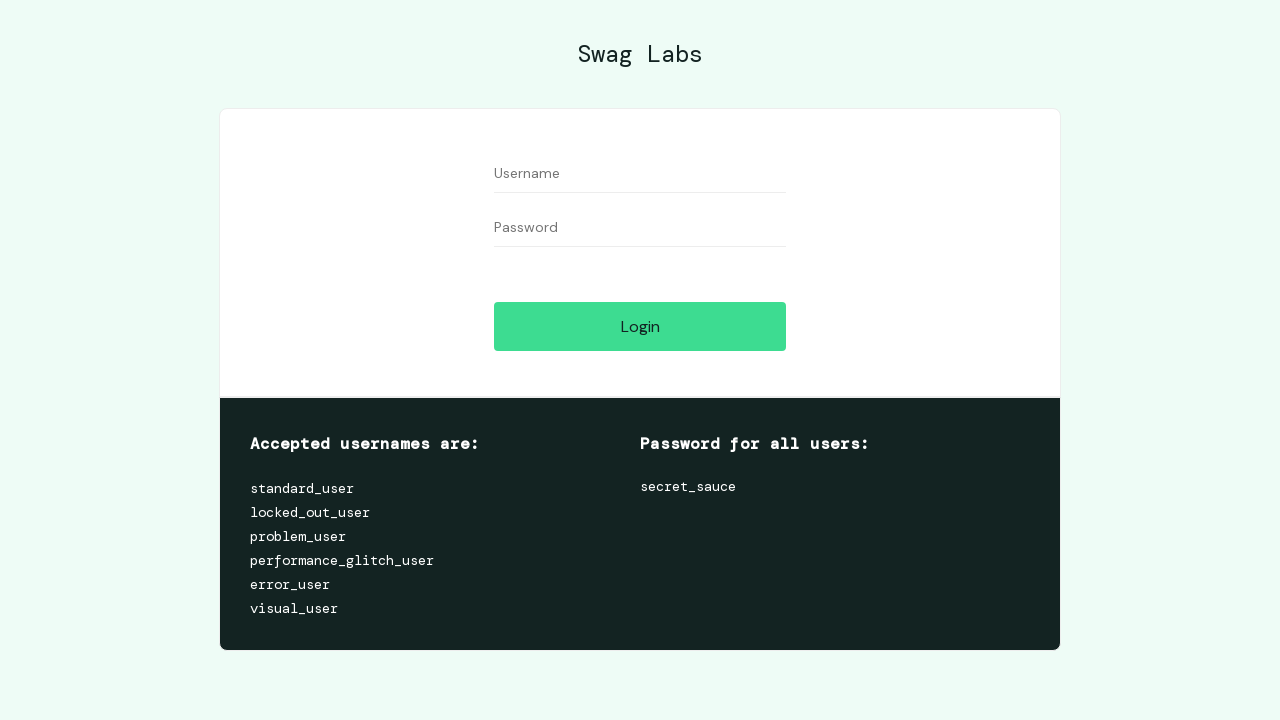

Verified second error icon was removed
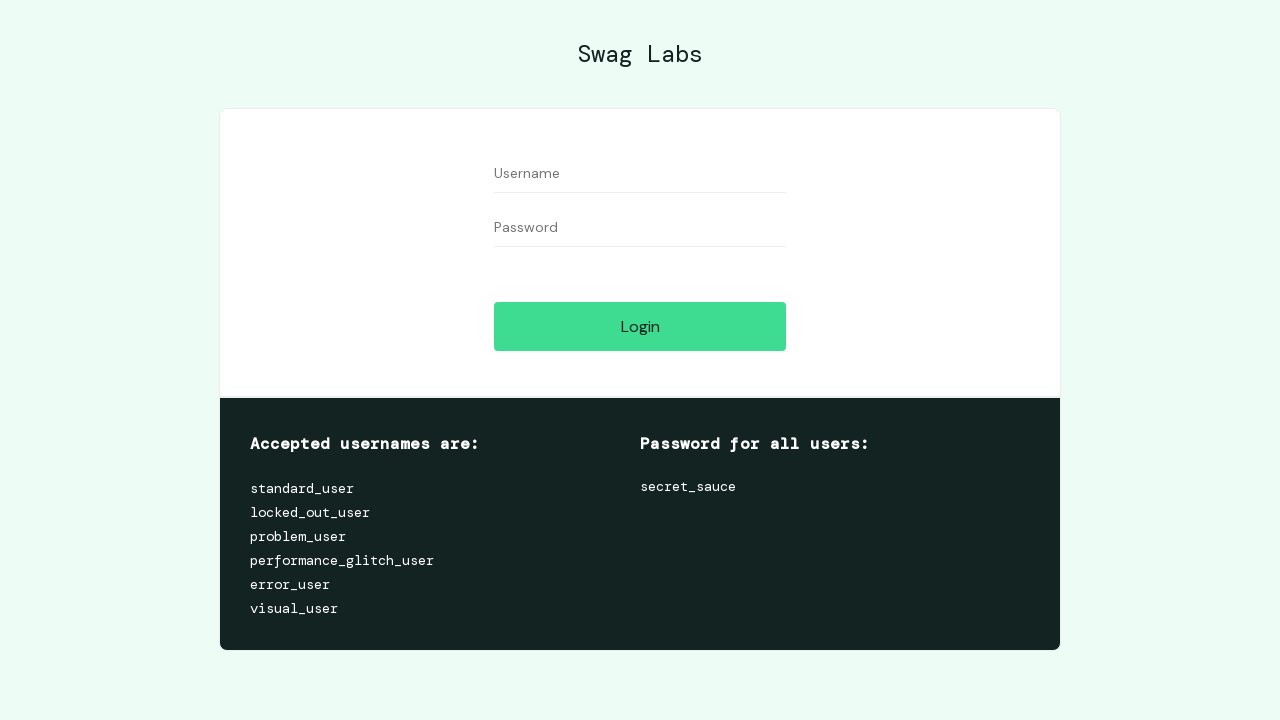

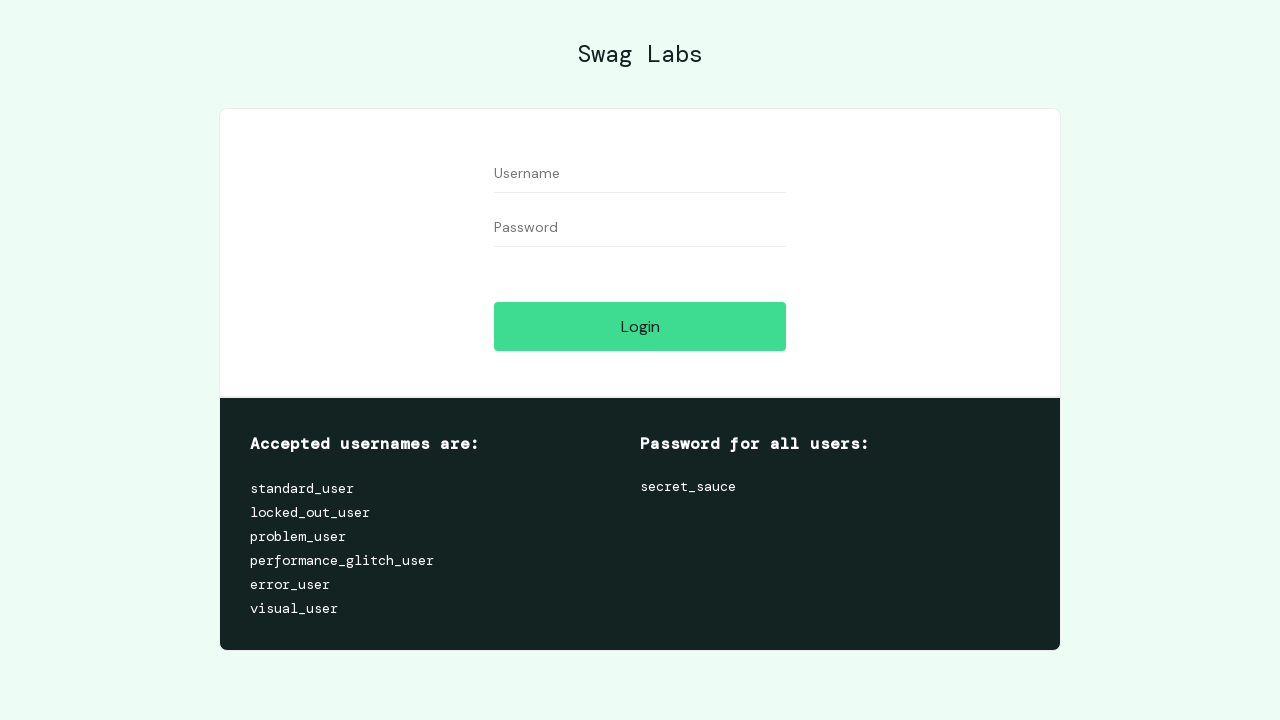